Tests an e-commerce cart functionality by adding specific vegetables to cart, proceeding to checkout, and applying a promo code

Starting URL: https://rahulshettyacademy.com/seleniumPractise/#/

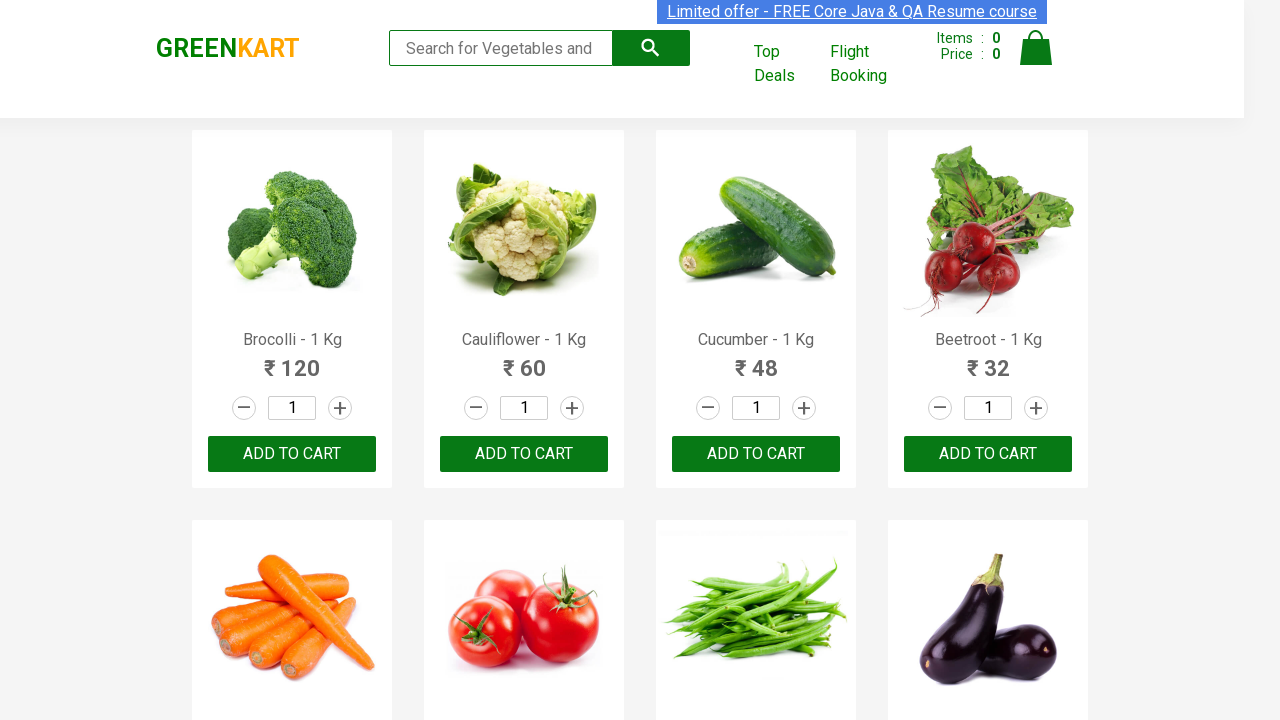

Products loaded on Greencart page
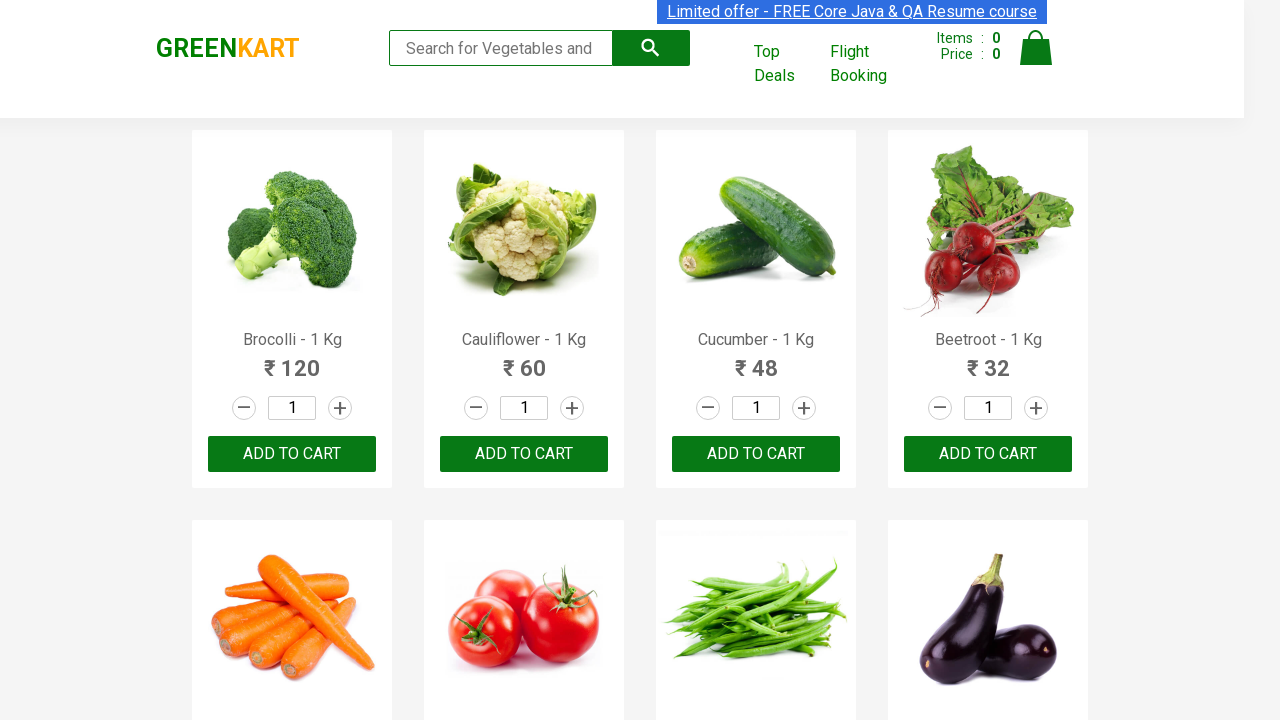

Retrieved all product elements from page
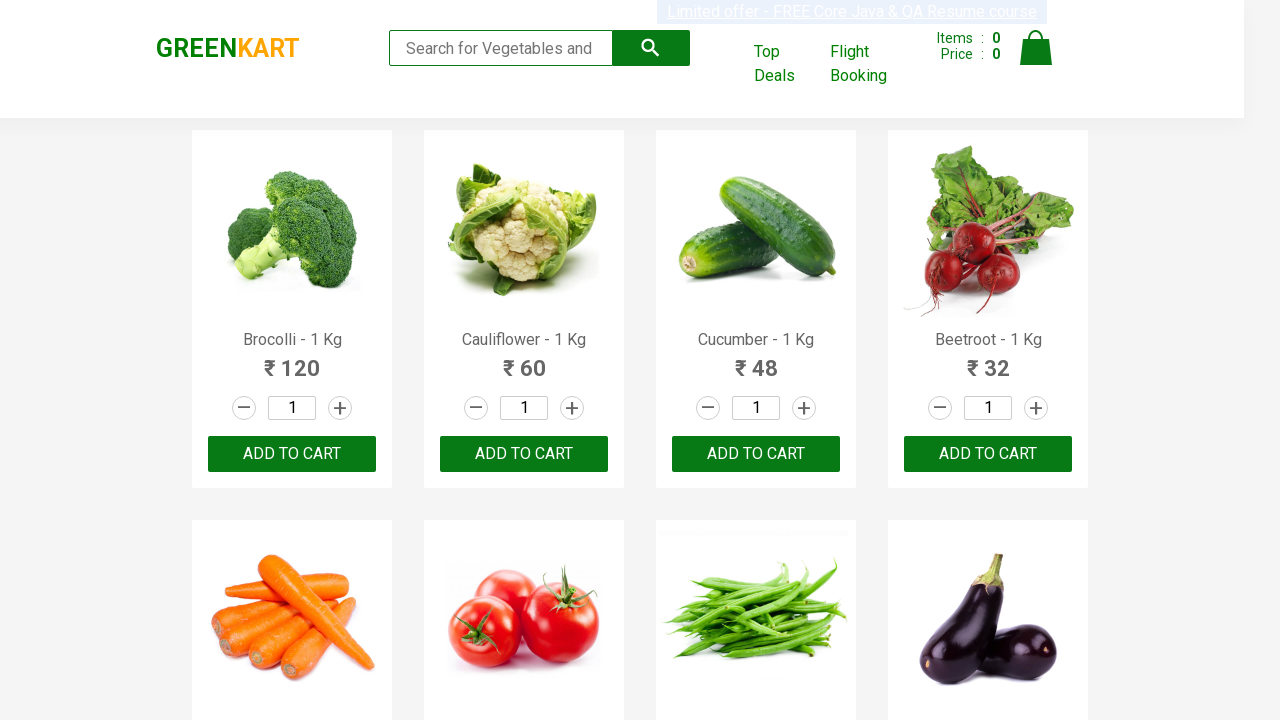

Added Brocolli to cart at (292, 454) on div.product-action button >> nth=0
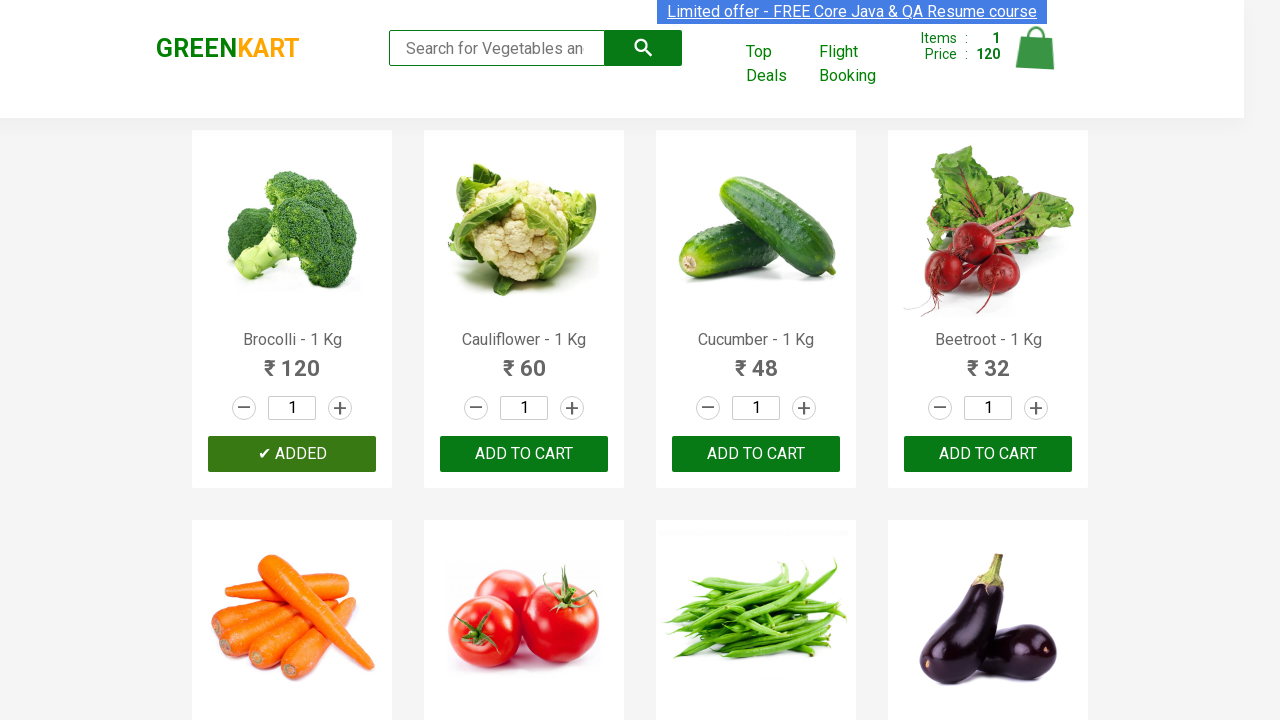

Added Cucumber to cart at (756, 454) on div.product-action button >> nth=2
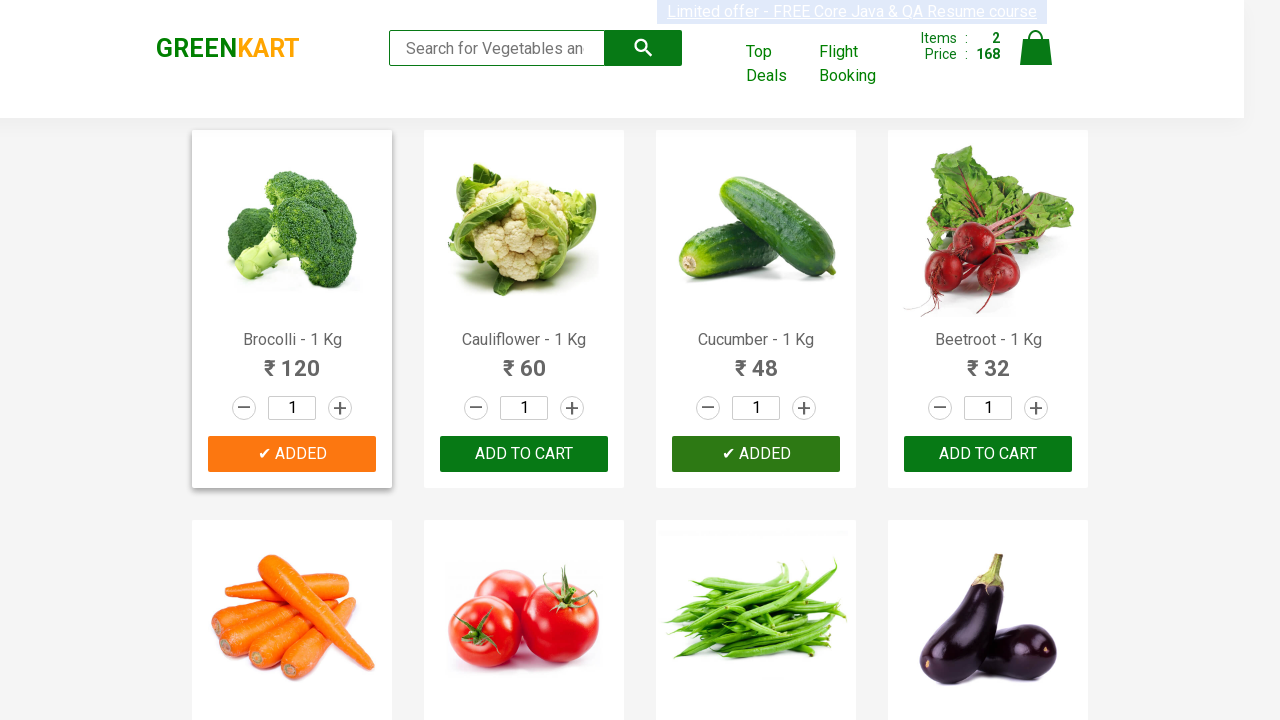

Clicked on cart icon to view cart at (1036, 48) on img[alt='Cart']
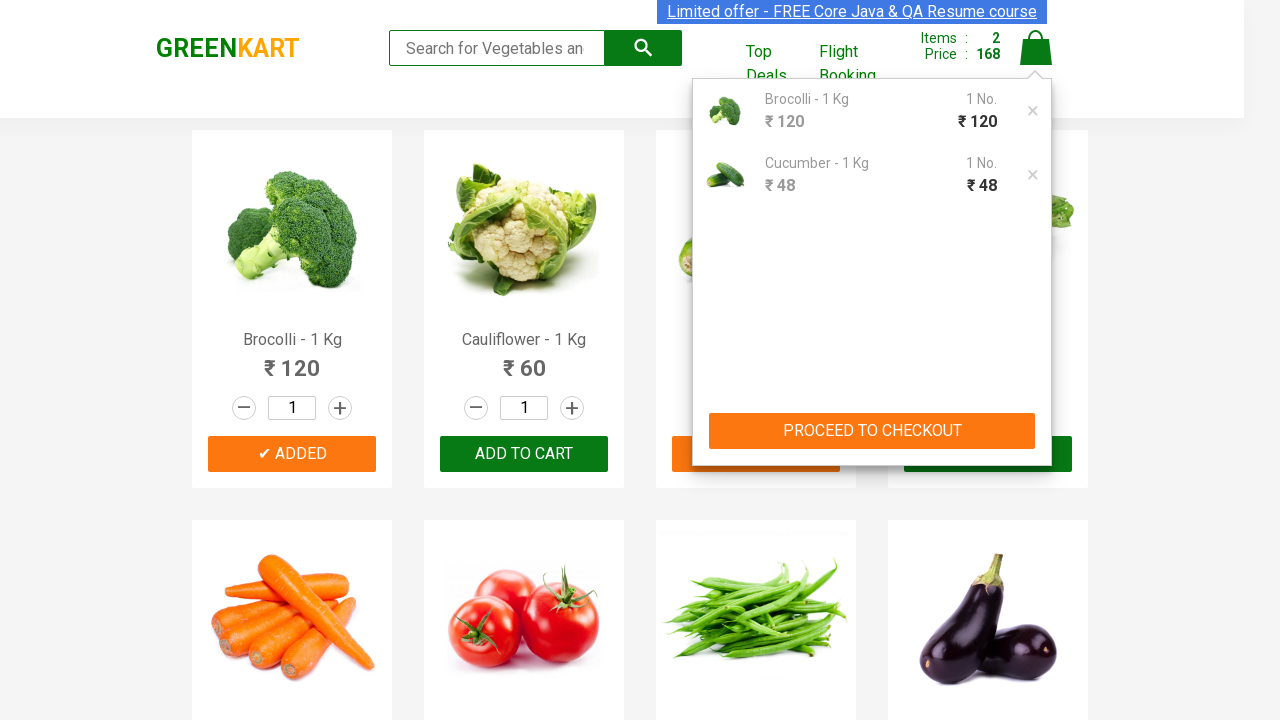

Clicked PROCEED TO CHECKOUT button at (872, 431) on xpath=//button[contains(text(),'PROCEED TO CHECKOUT')]
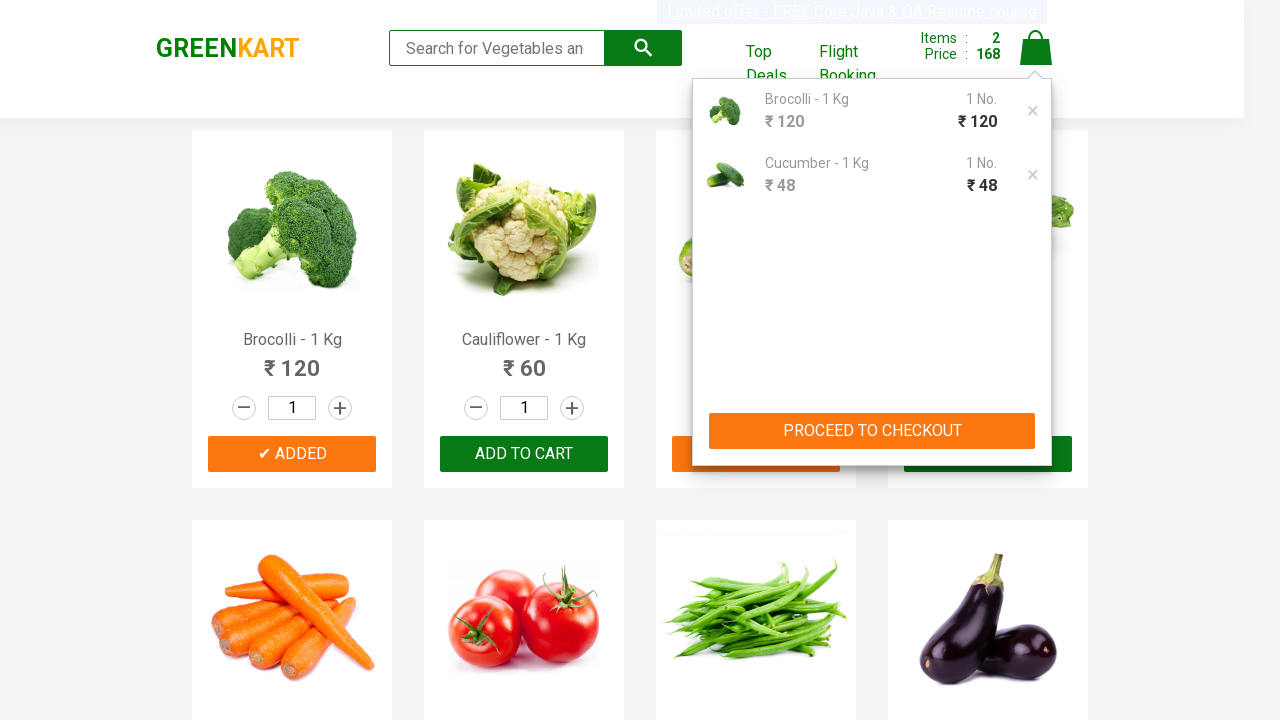

Promo code input field became visible
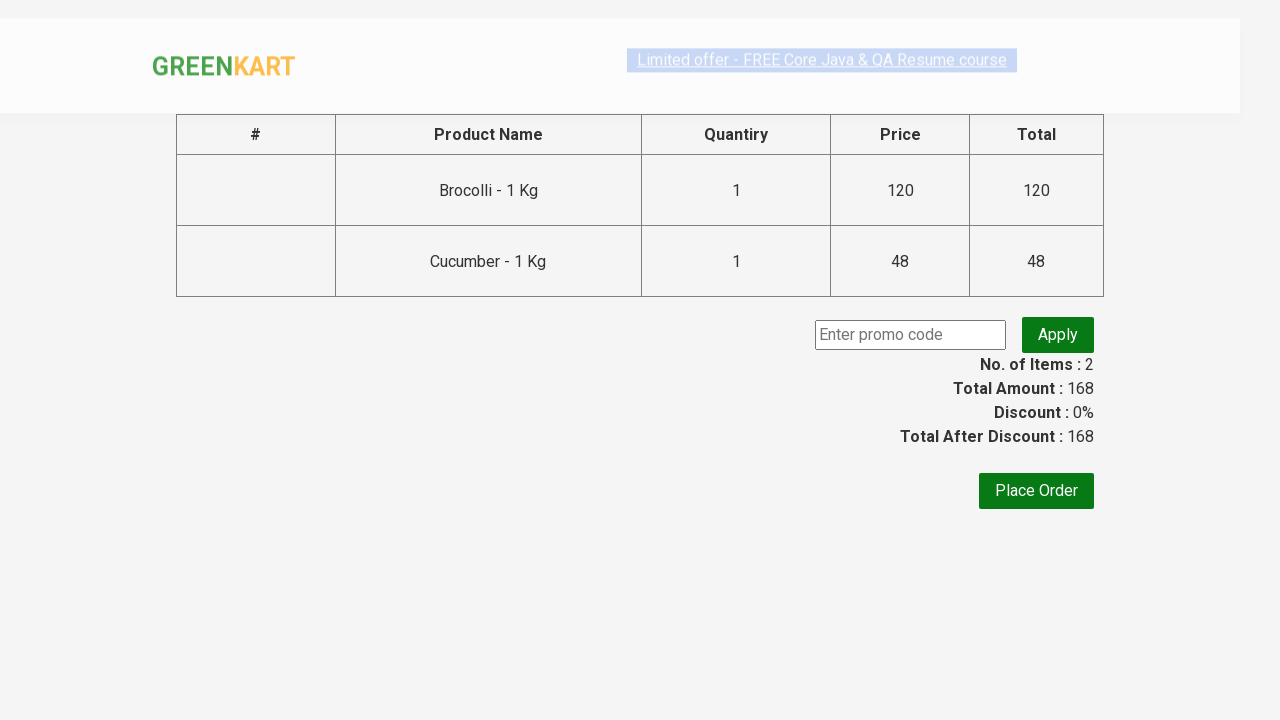

Entered promo code 'rahulshettyacademy' in input field on input.promoCode
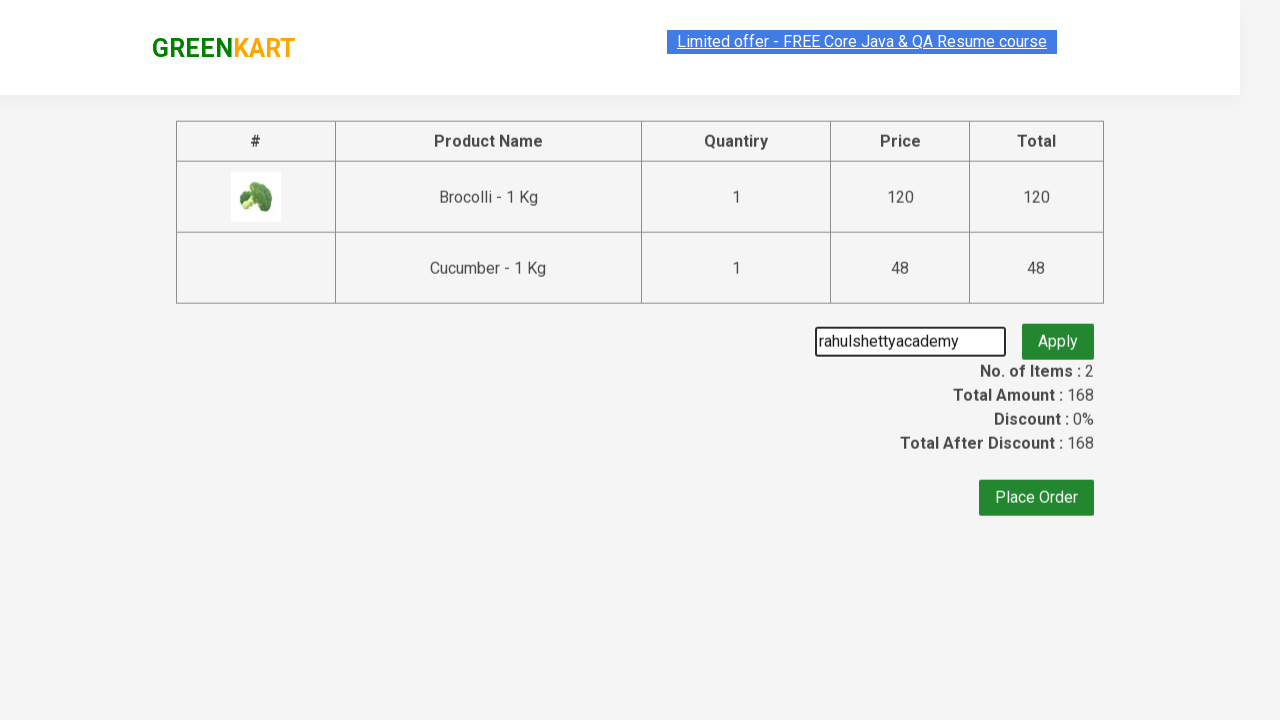

Clicked button to apply promo code at (1058, 335) on button.promoBtn
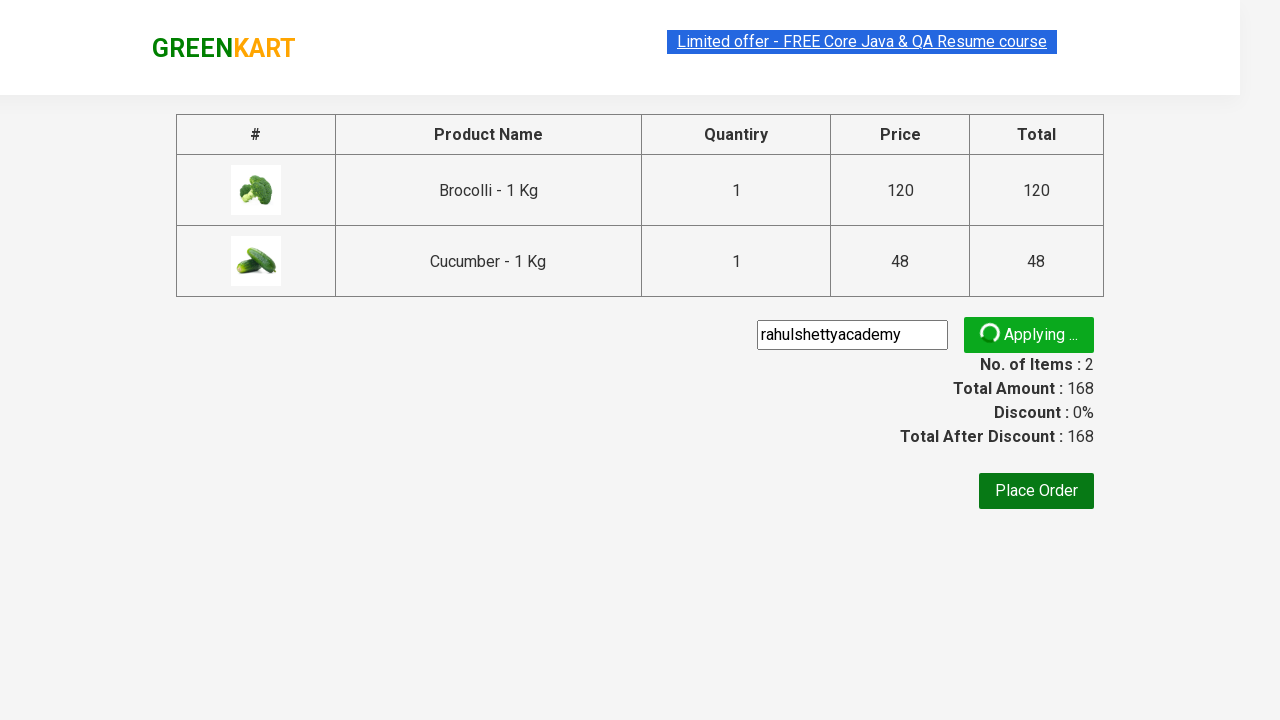

Promo code confirmation message appeared
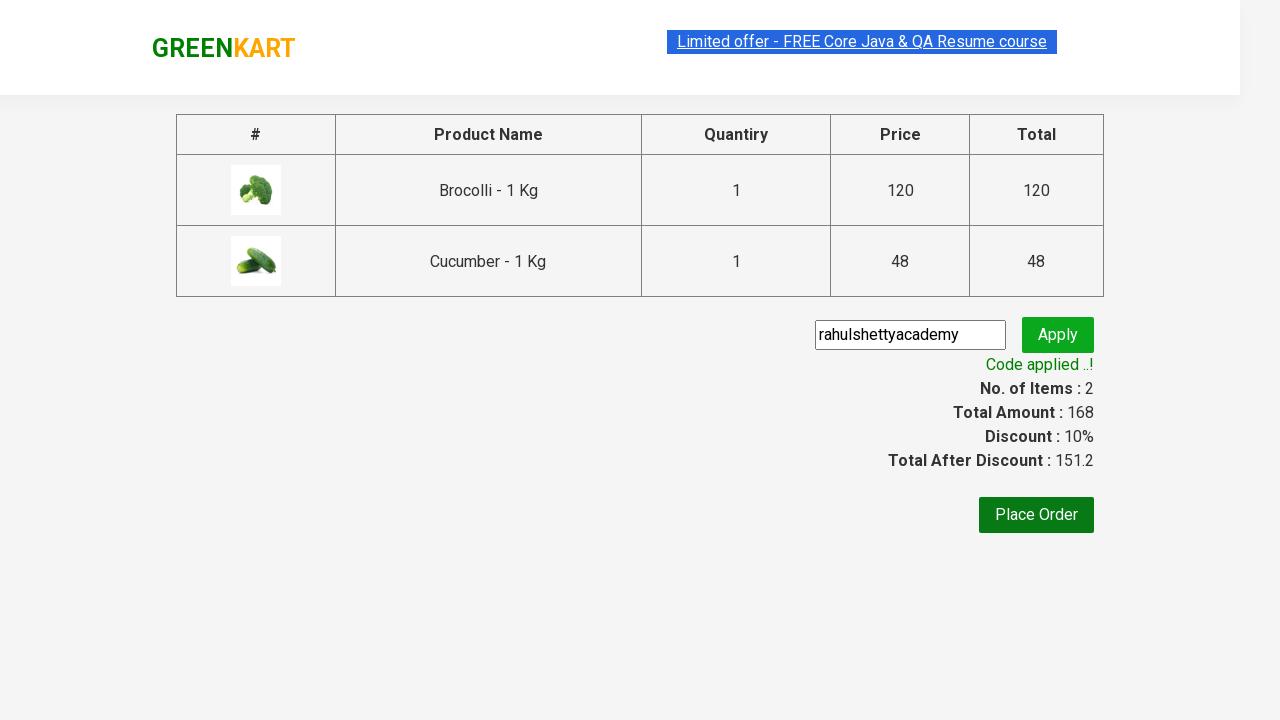

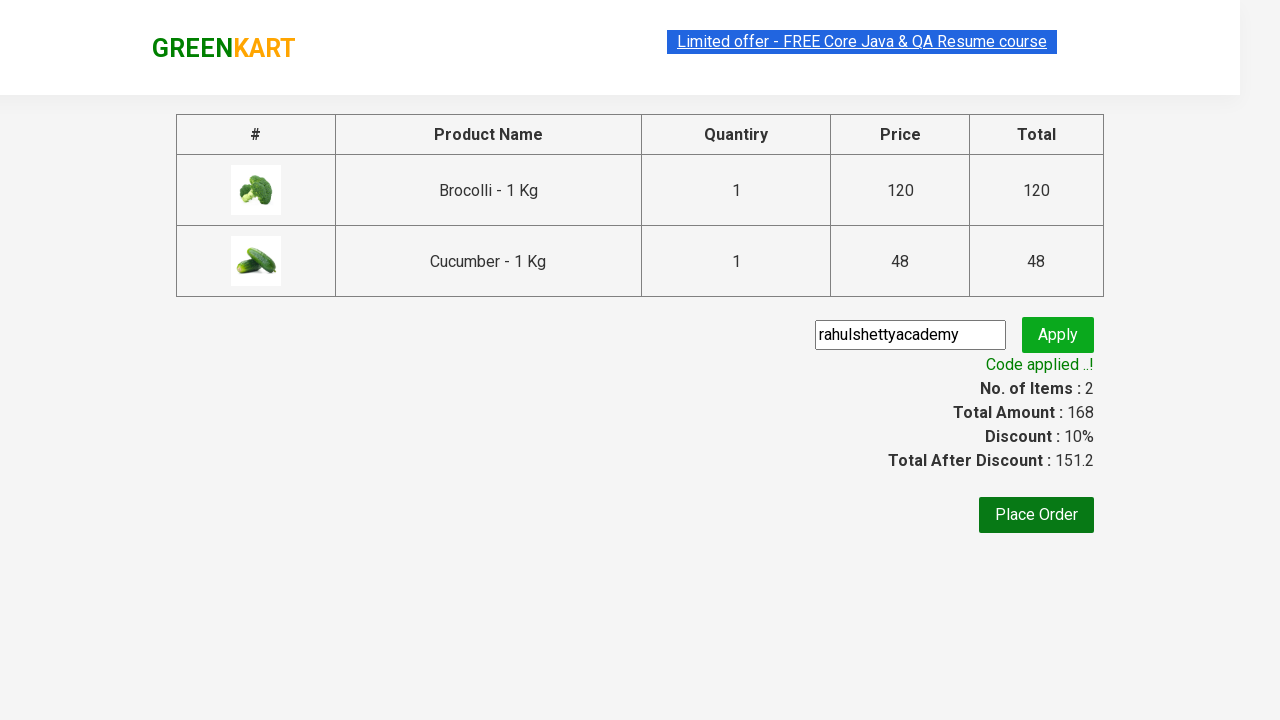